Tests iframe and alert handling by switching to an iframe, clicking a button that triggers a JavaScript confirm dialog, and accepting the alert

Starting URL: https://www.w3schools.com/js/tryit.asp?filename=tryjs_confirm

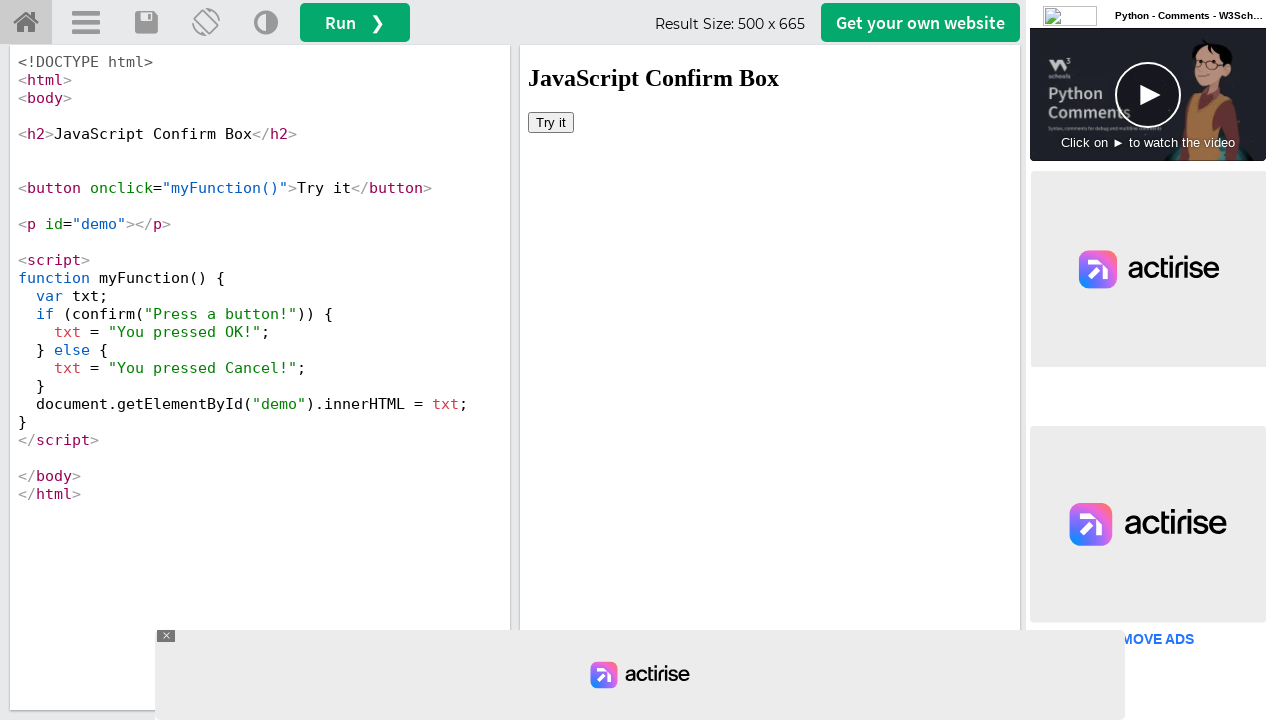

Located iframe with ID 'iframeResult'
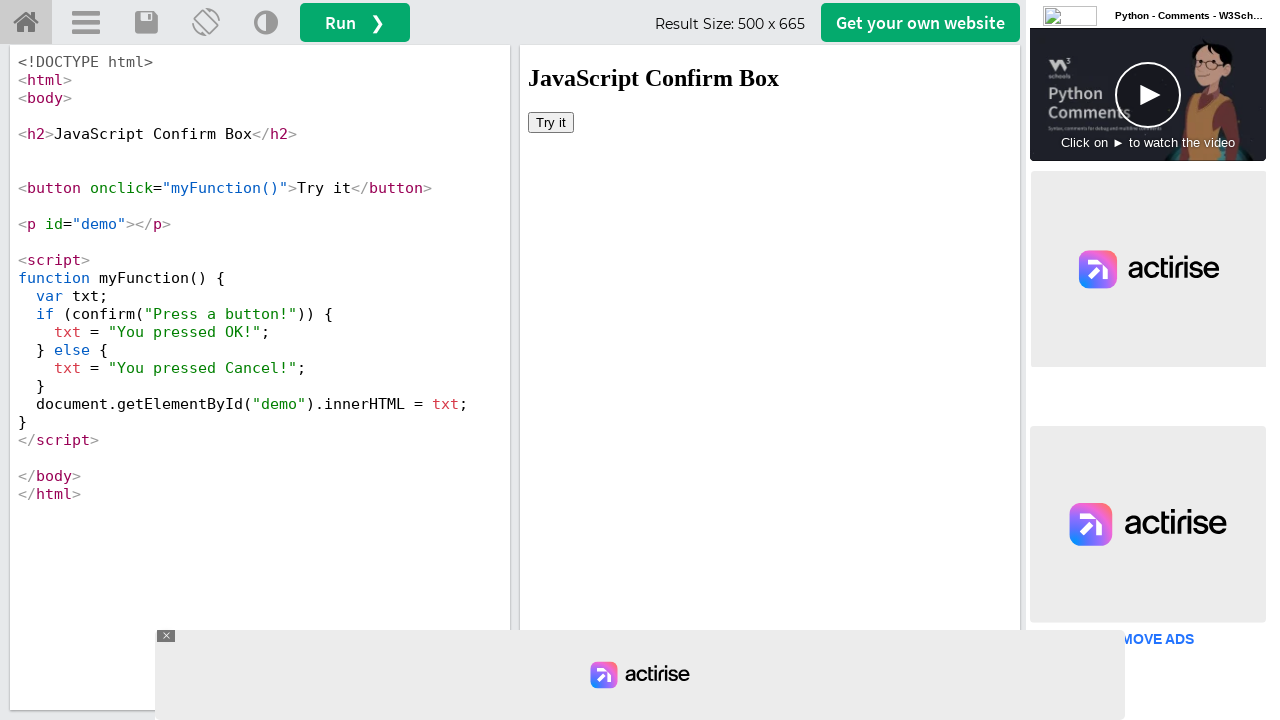

Clicked 'Try it' button in iframe at (551, 122) on iframe#iframeResult >> internal:control=enter-frame >> xpath=//button[text()='Tr
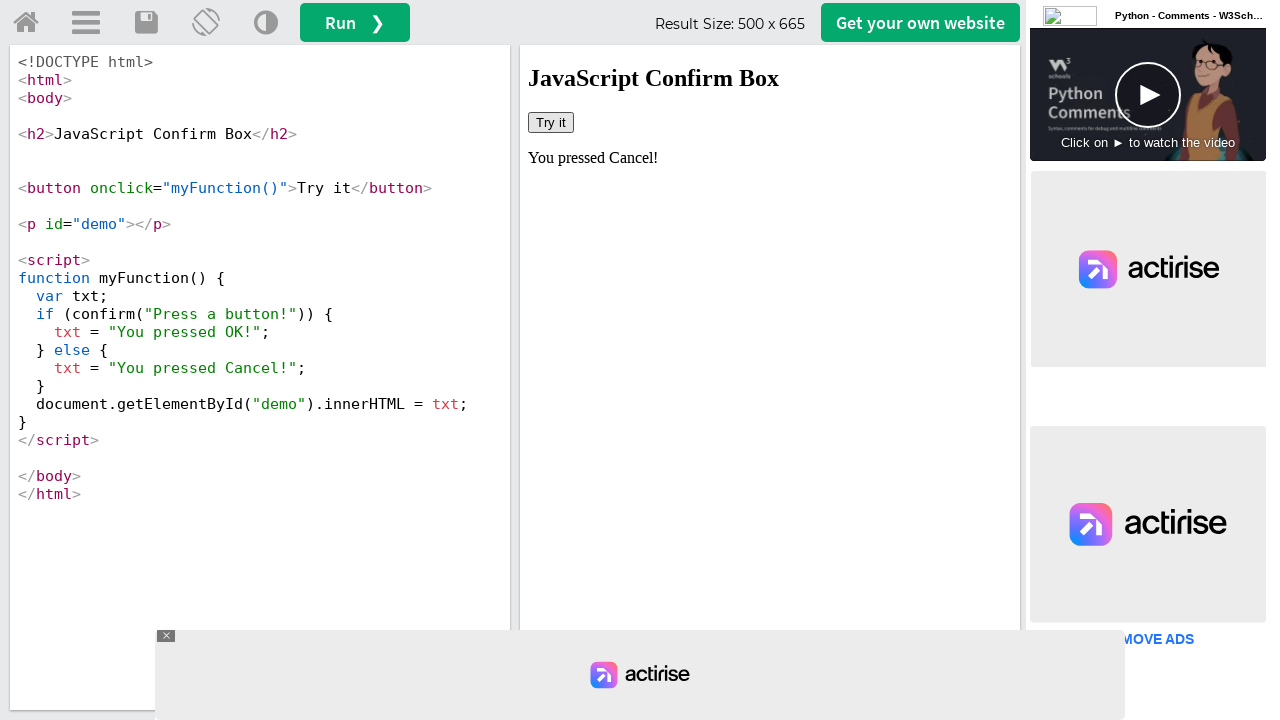

Set up dialog handler to accept confirm dialogs
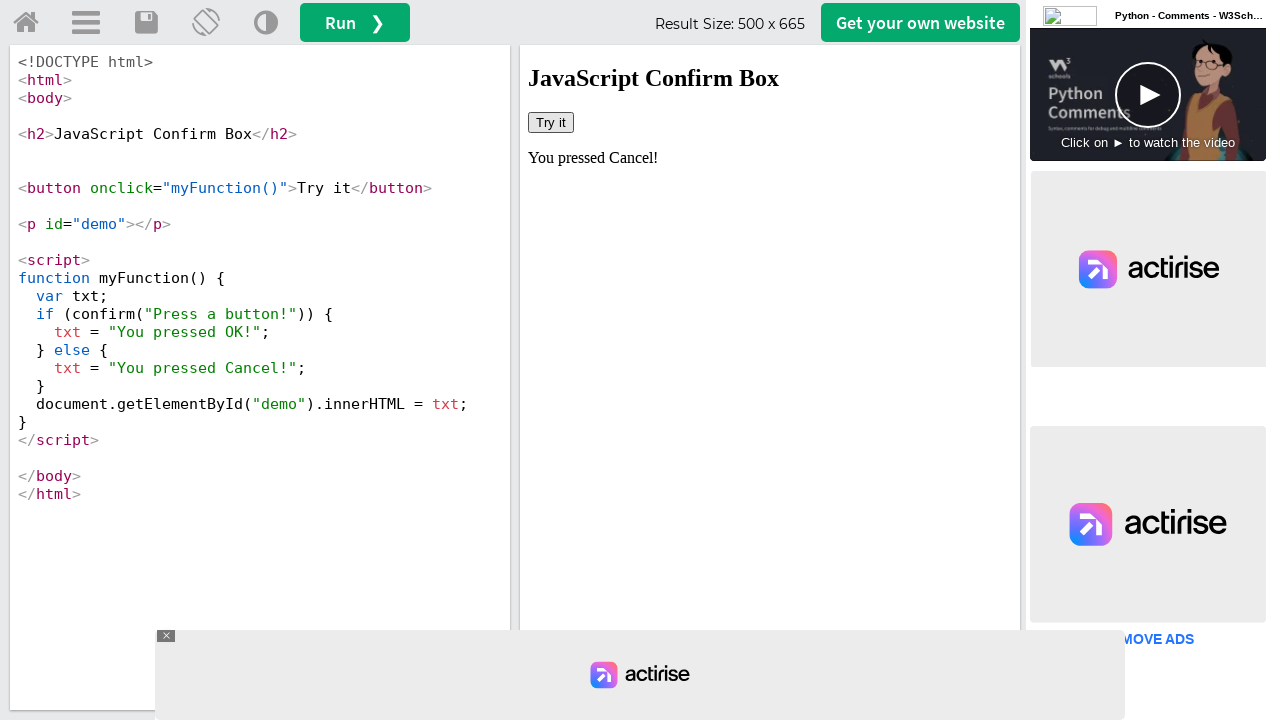

Result text appeared in iframe after accepting confirm dialog
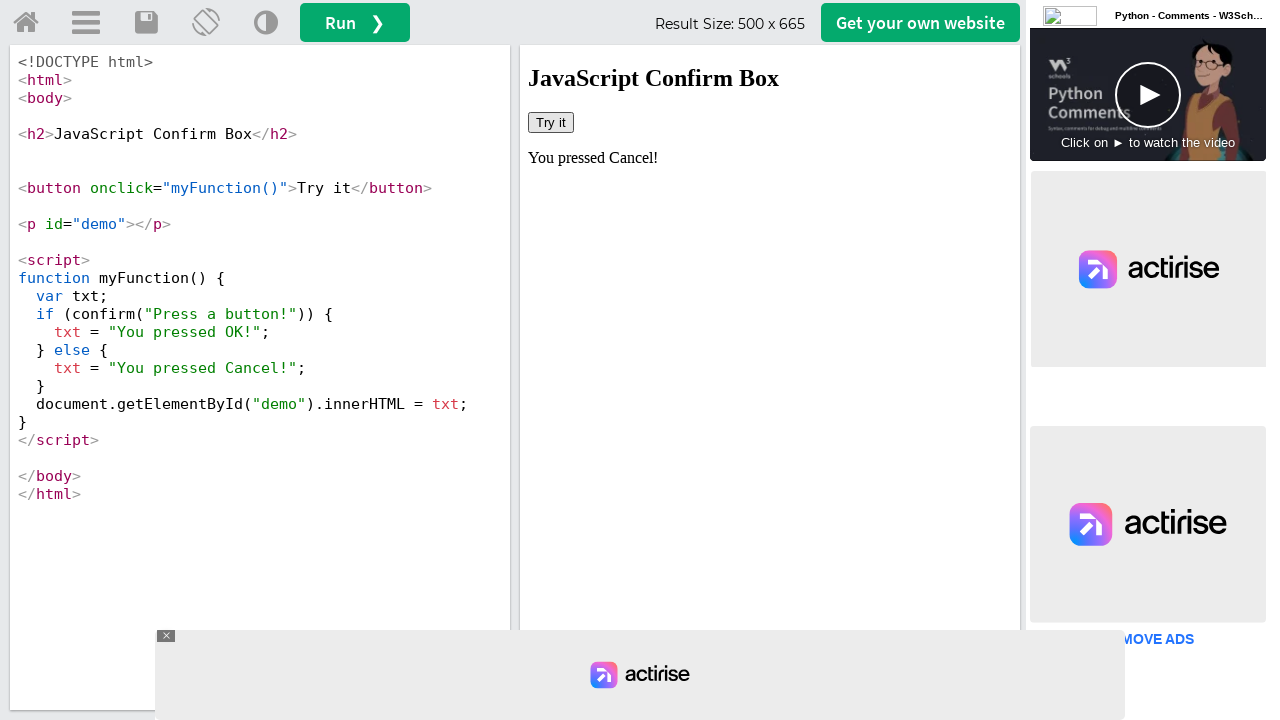

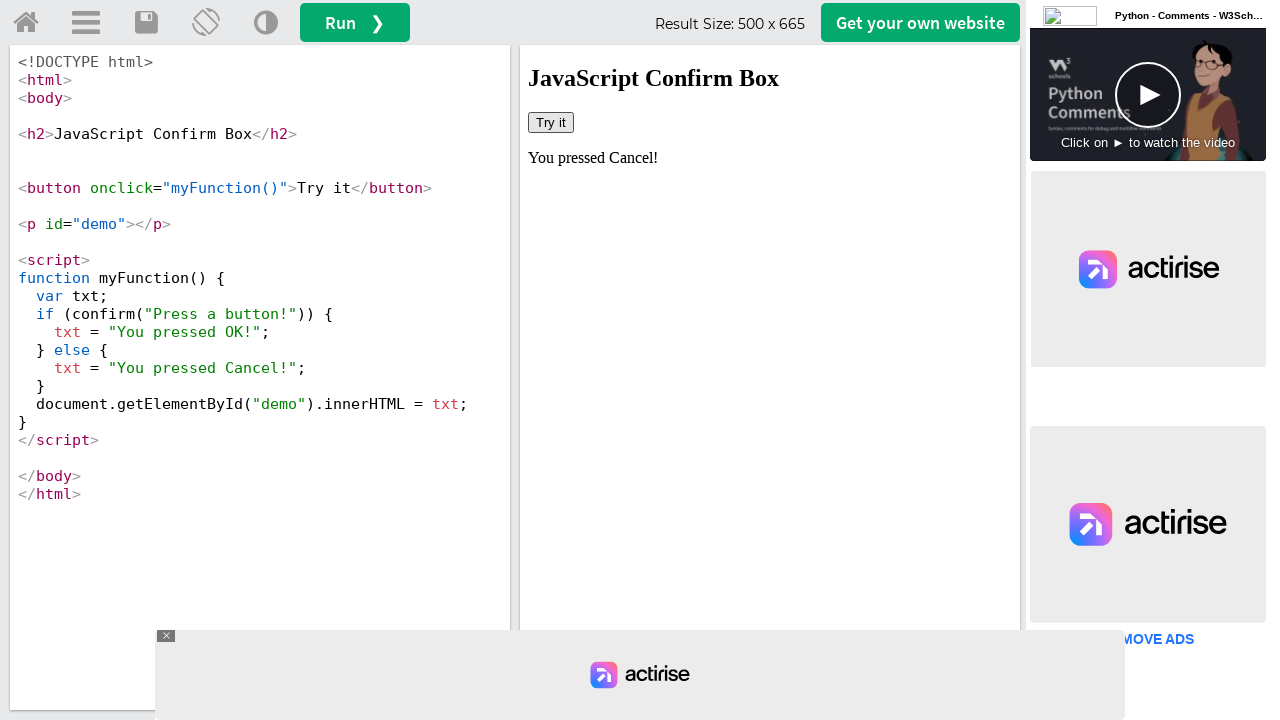